Tests counting links on a webpage, specifically in the footer section and first column, then opens each link in a new tab using keyboard shortcuts and verifies the page titles of opened tabs.

Starting URL: https://www.rahulshettyacademy.com/AutomationPractice/

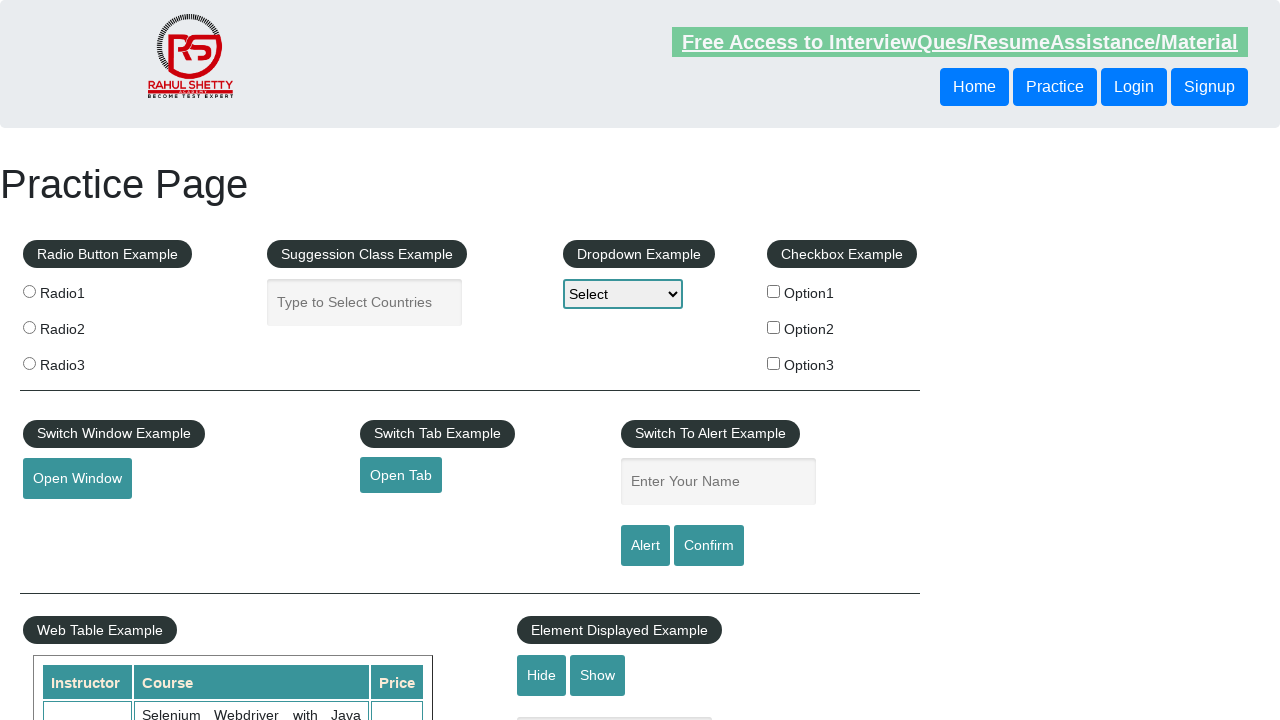

Counted total links on webpage
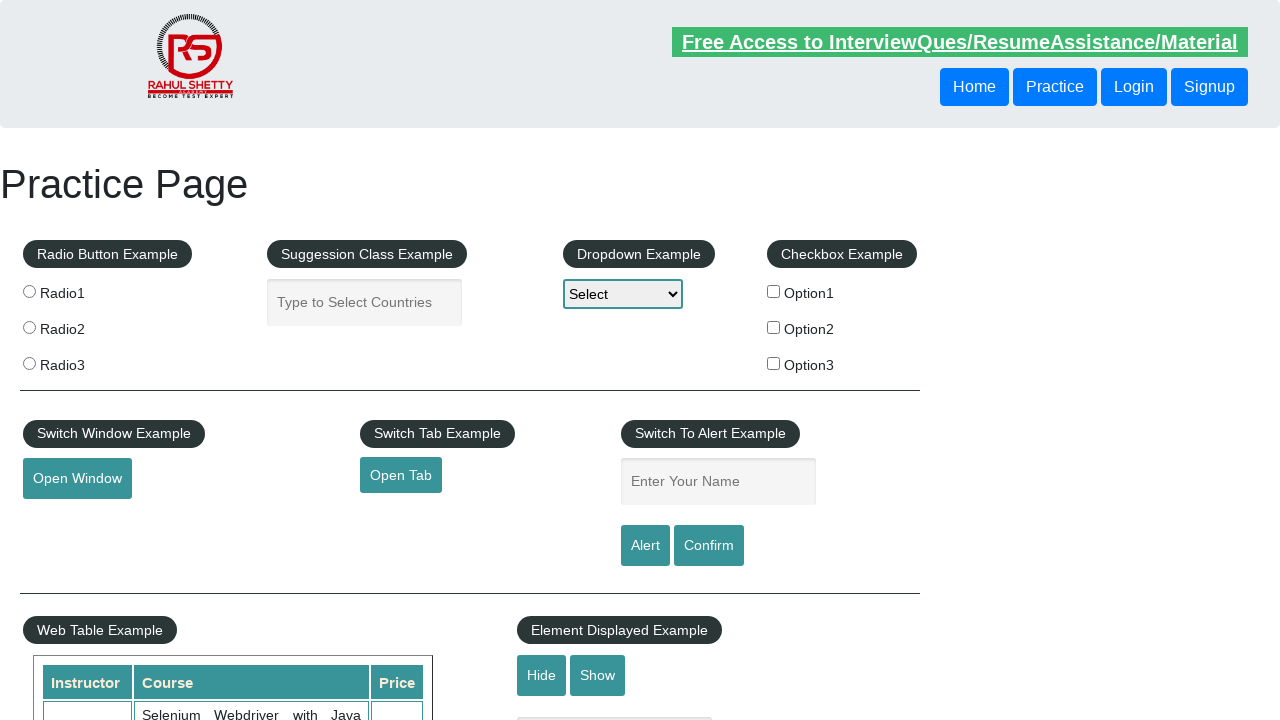

Located footer section element
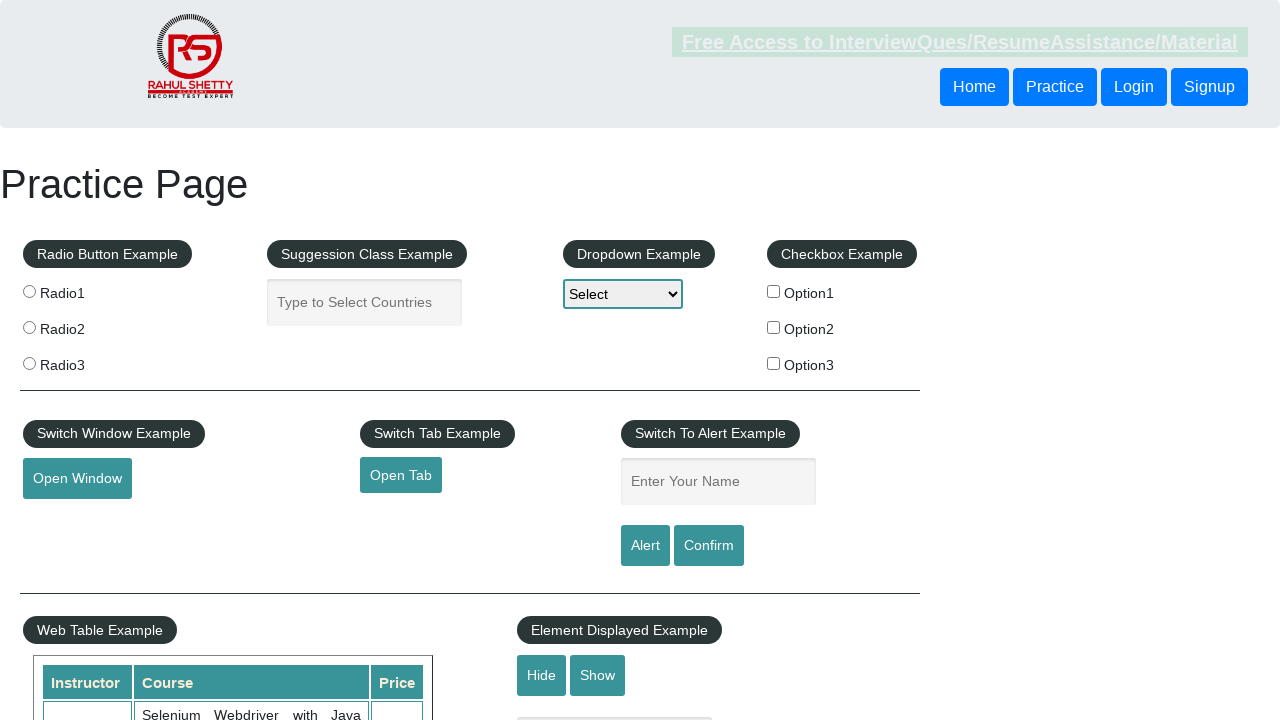

Counted 20 links in footer section
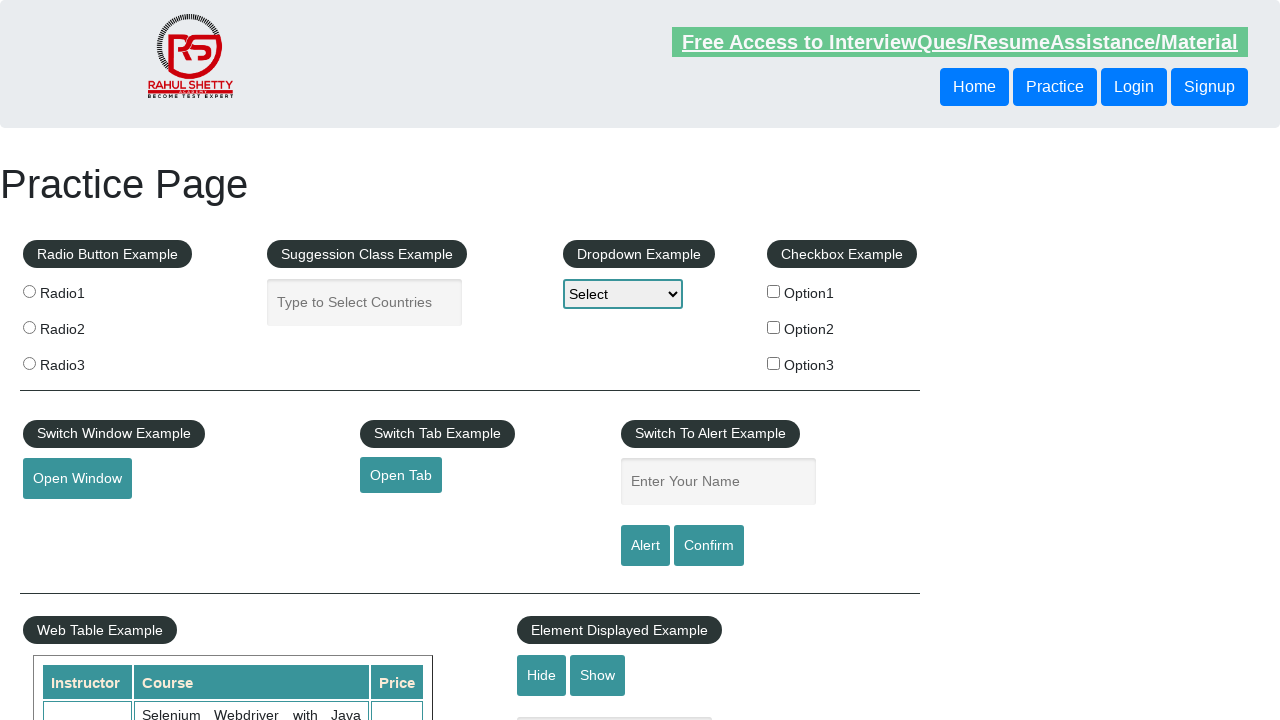

Located first column footer section
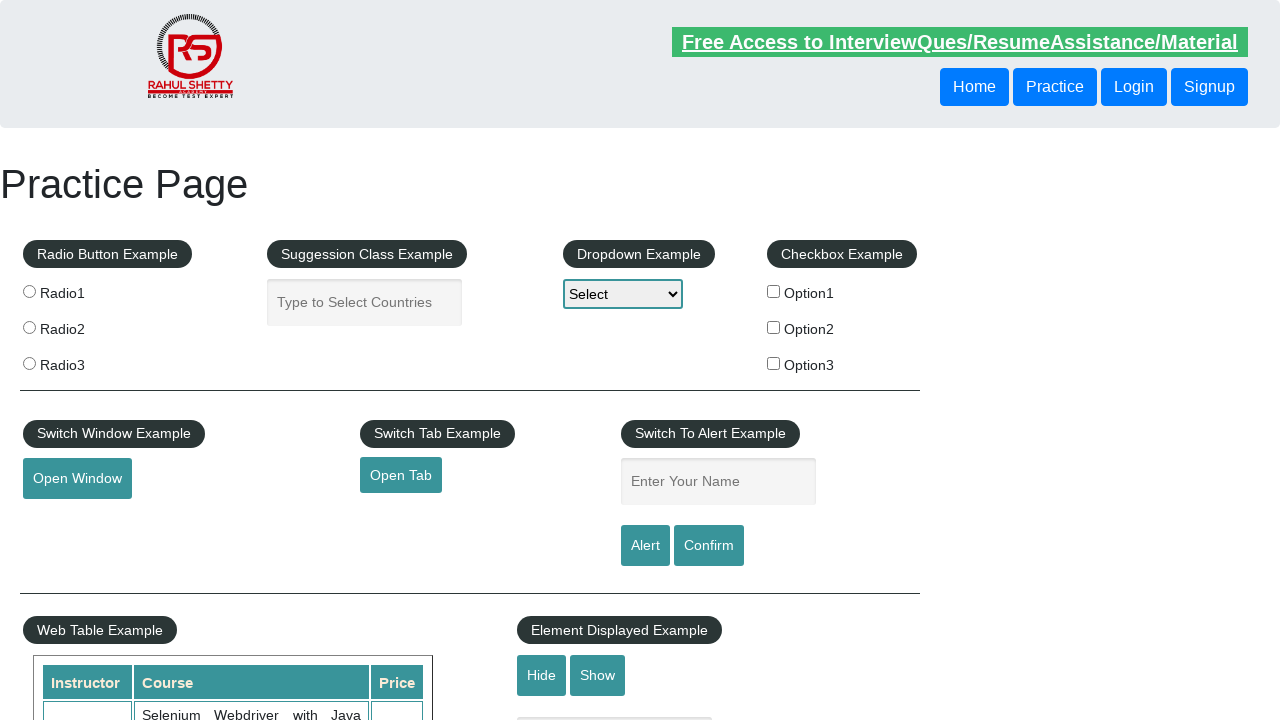

Counted 5 links in first column footer
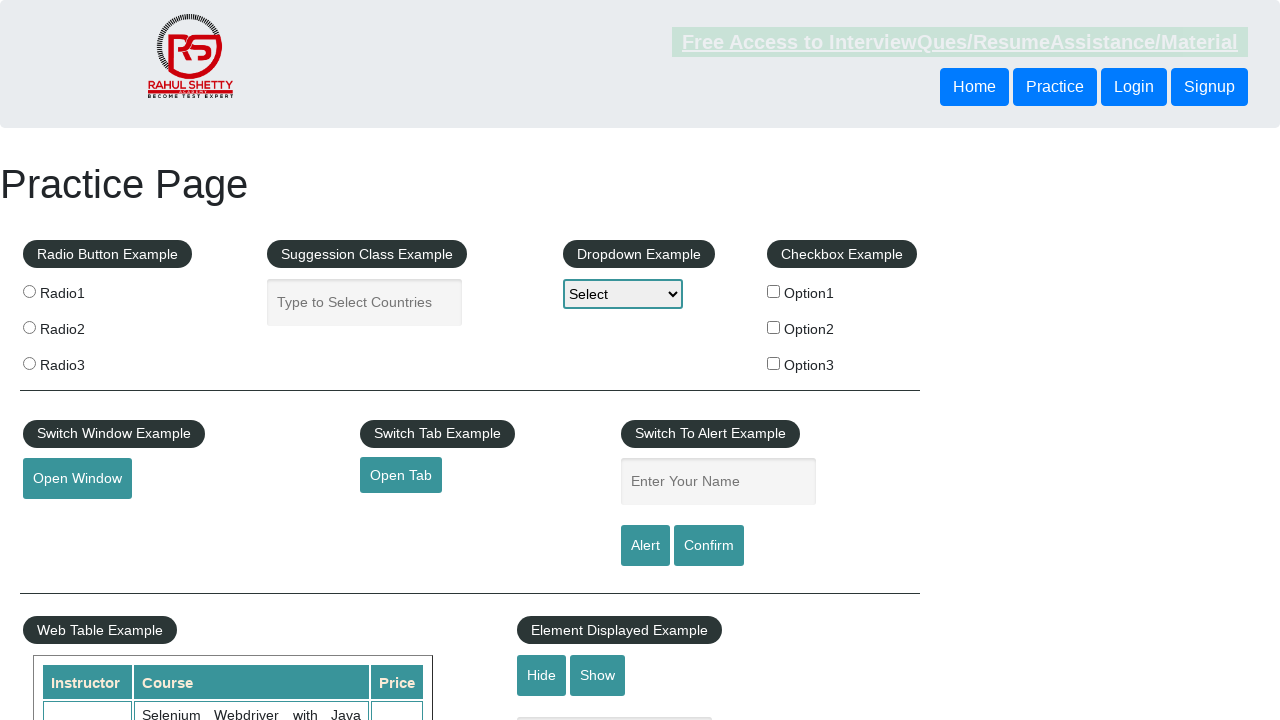

Opened first column link 1 in new tab using Ctrl+Click at (68, 520) on xpath=//div[@id='gf-BIG']/table/tbody/tr/td[1]/ul >> a >> nth=1
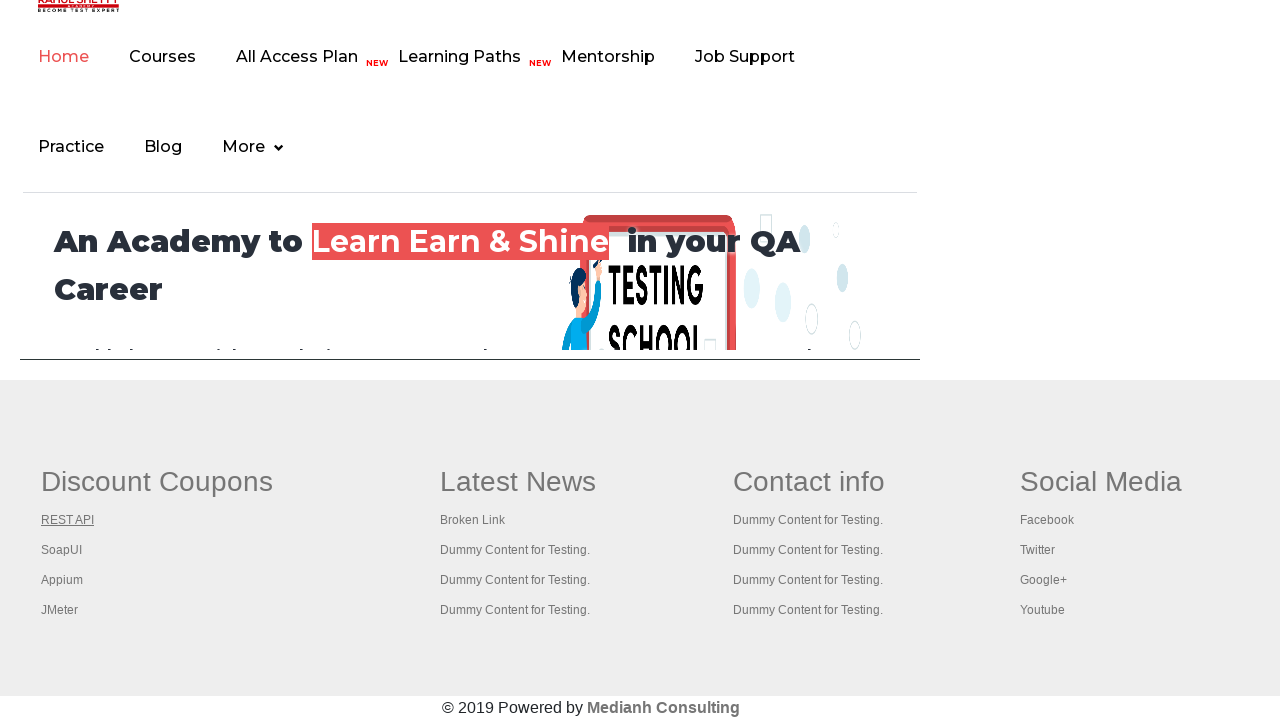

Waited for new tab to load
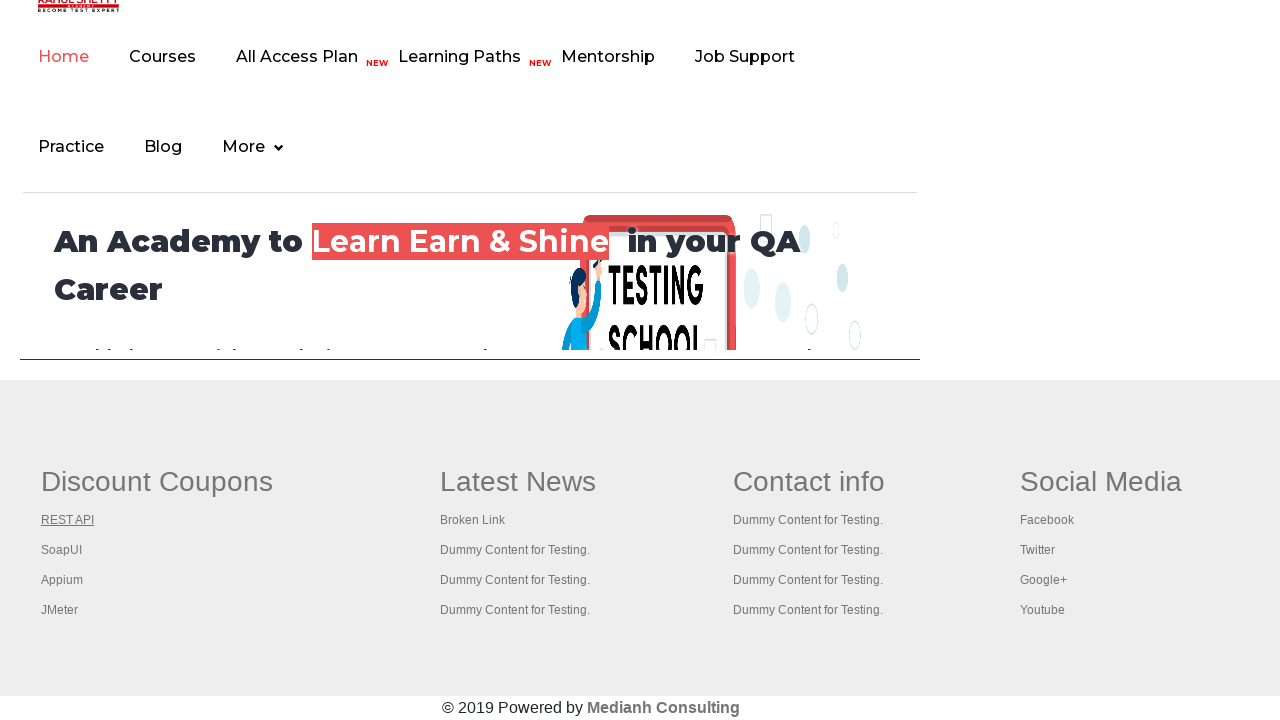

Opened first column link 2 in new tab using Ctrl+Click at (62, 550) on xpath=//div[@id='gf-BIG']/table/tbody/tr/td[1]/ul >> a >> nth=2
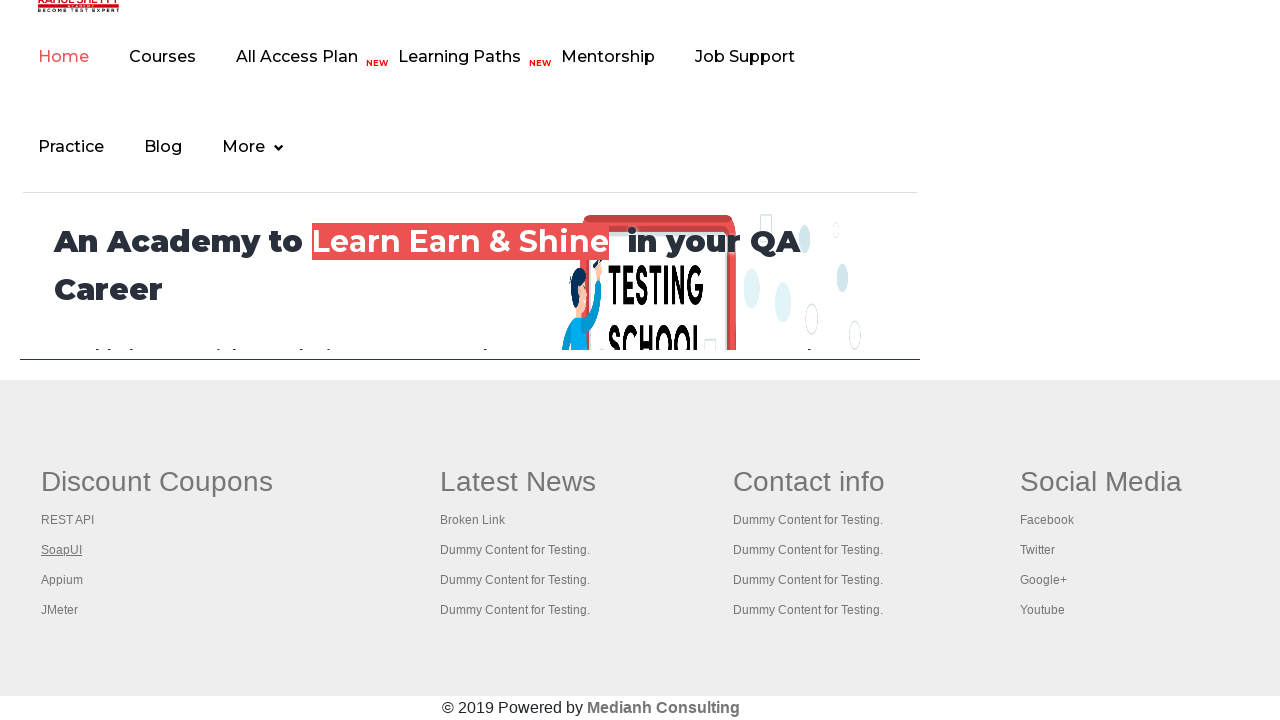

Waited for new tab to load
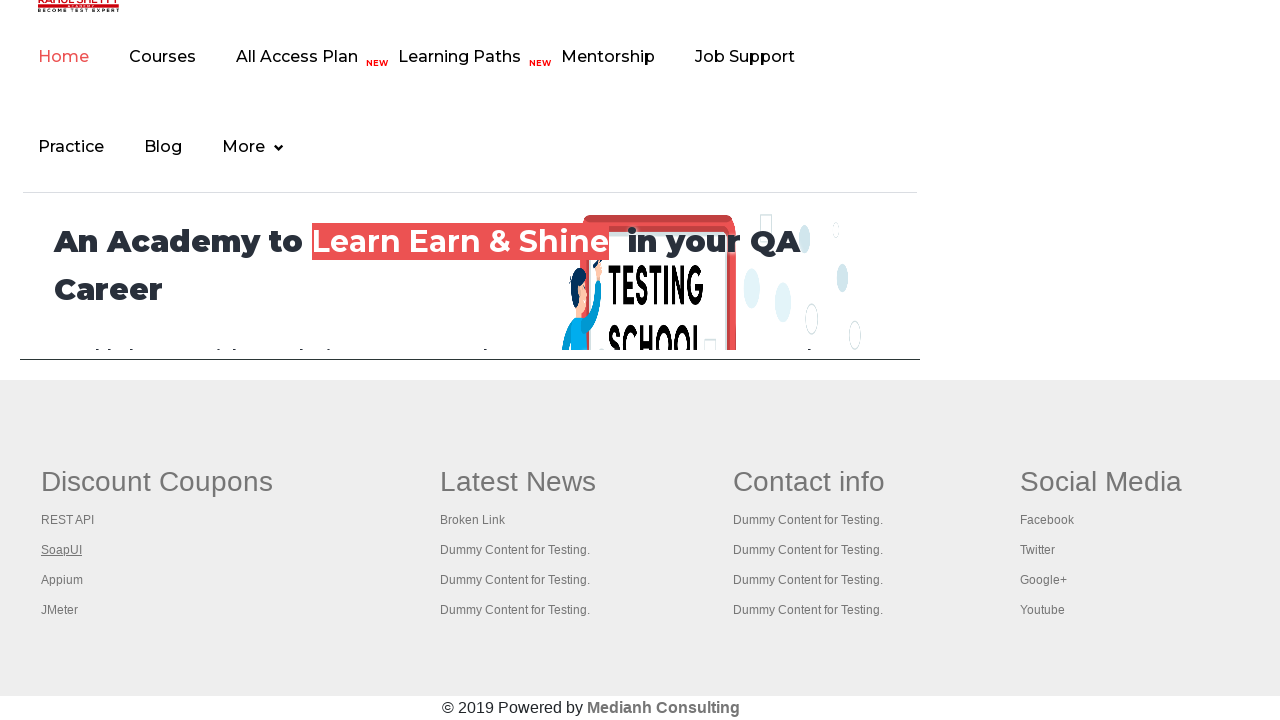

Opened first column link 3 in new tab using Ctrl+Click at (62, 580) on xpath=//div[@id='gf-BIG']/table/tbody/tr/td[1]/ul >> a >> nth=3
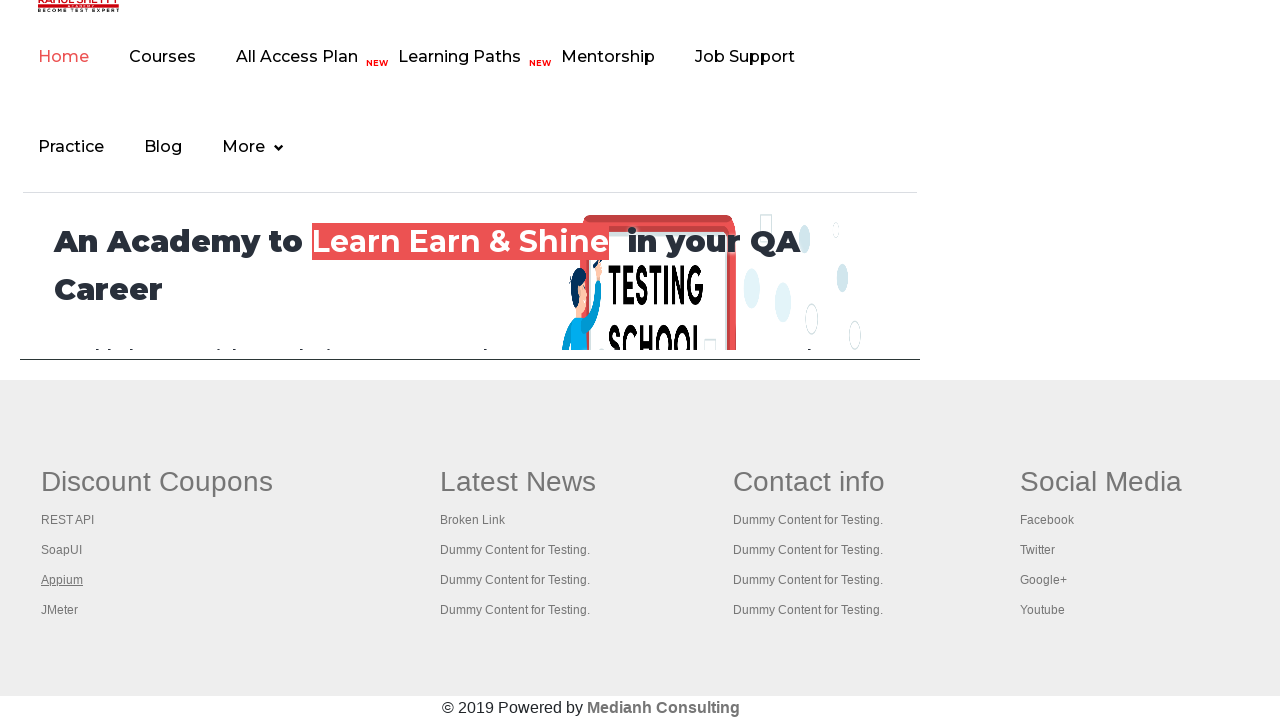

Waited for new tab to load
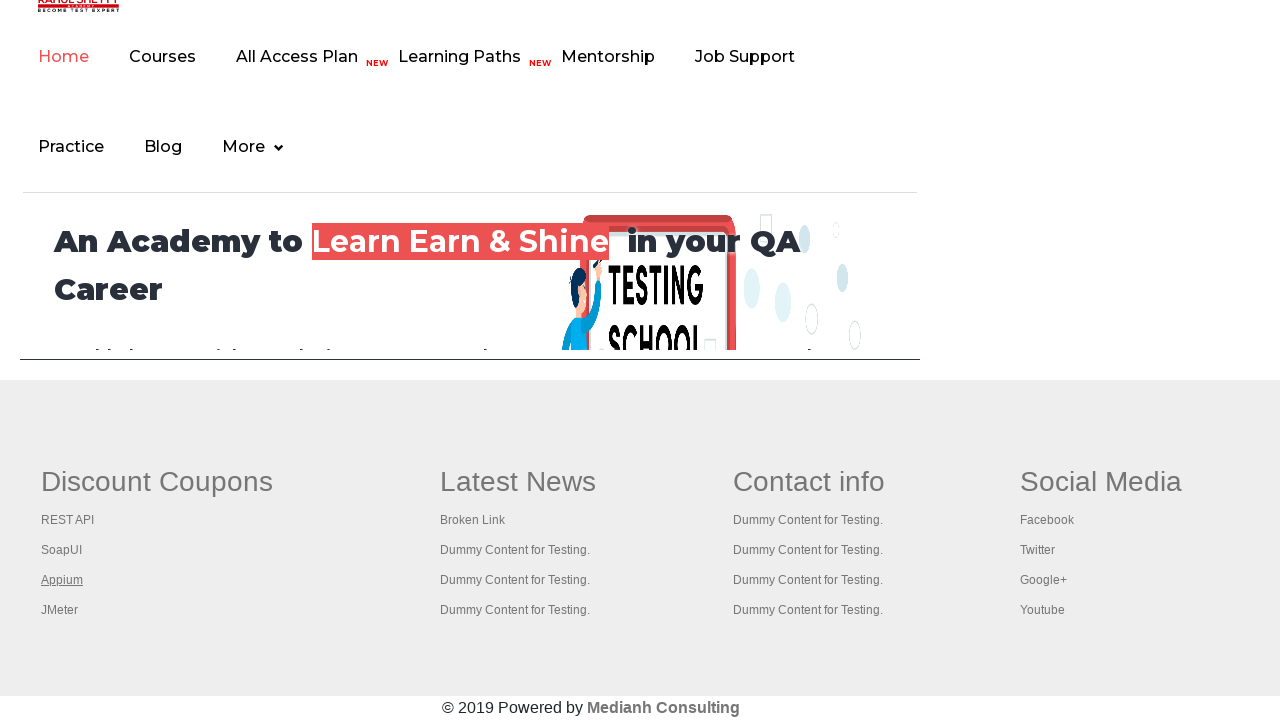

Opened first column link 4 in new tab using Ctrl+Click at (60, 610) on xpath=//div[@id='gf-BIG']/table/tbody/tr/td[1]/ul >> a >> nth=4
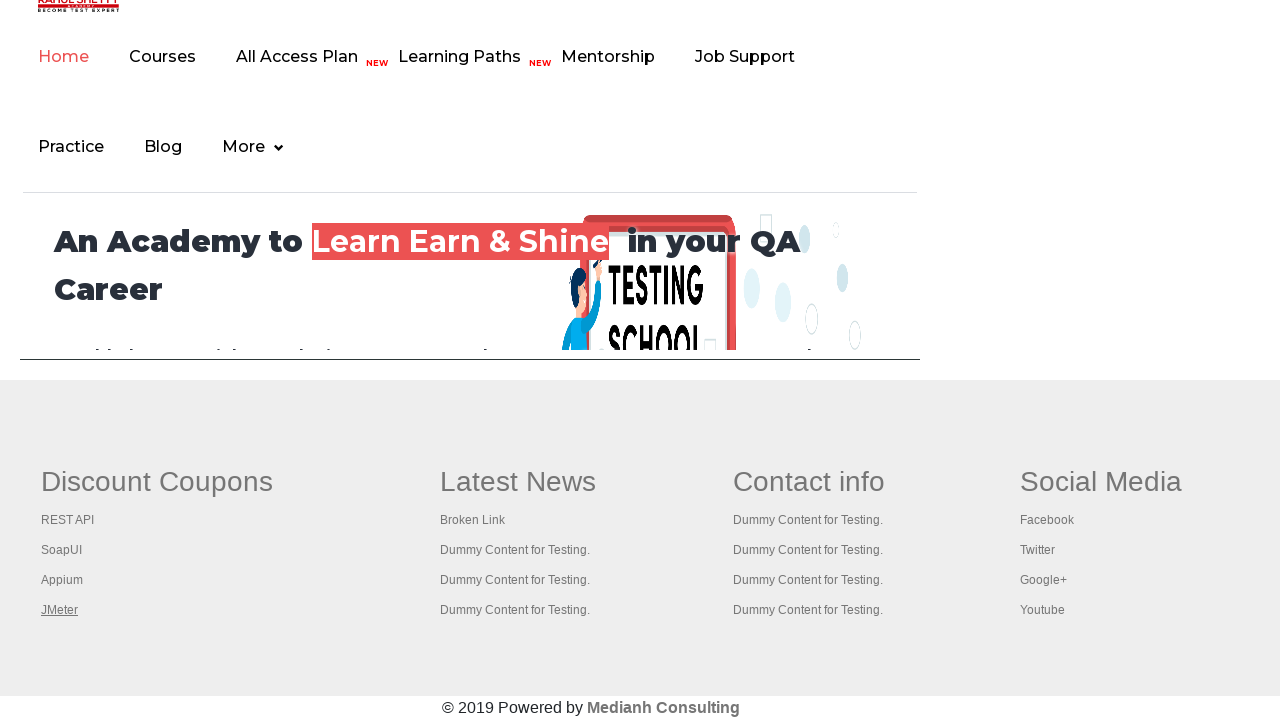

Waited for new tab to load
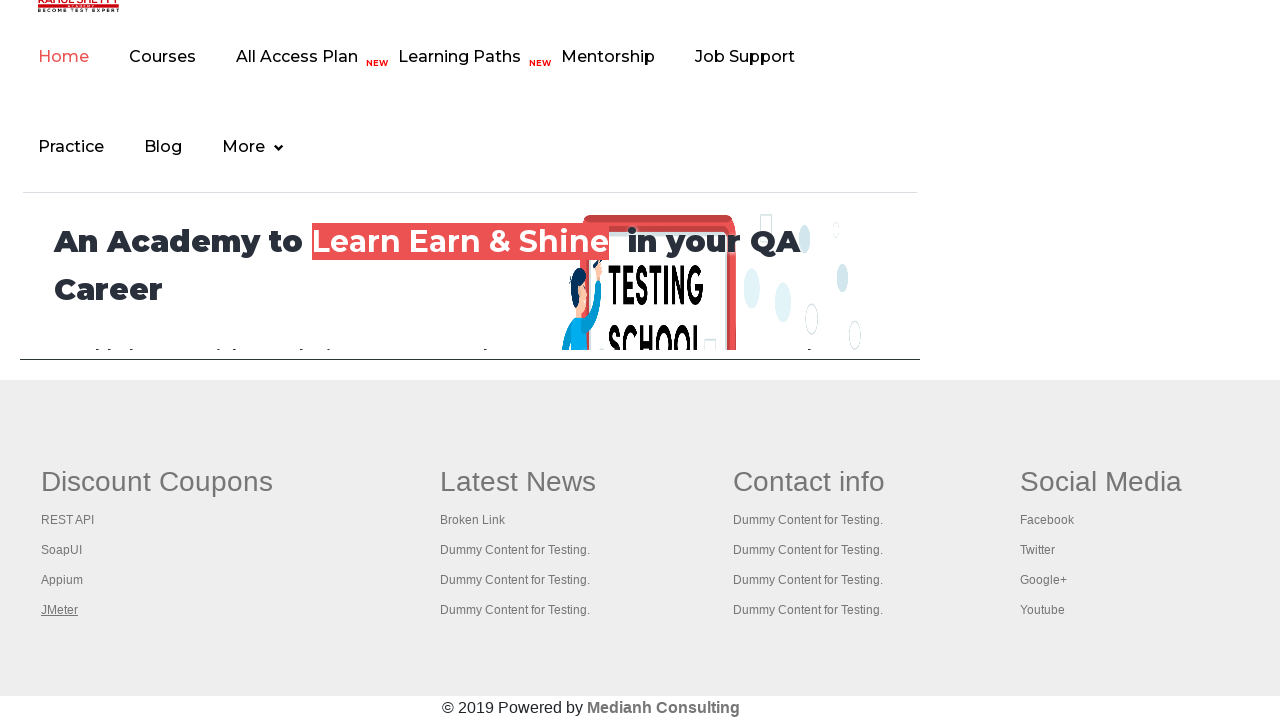

Retrieved all 5 open browser tabs
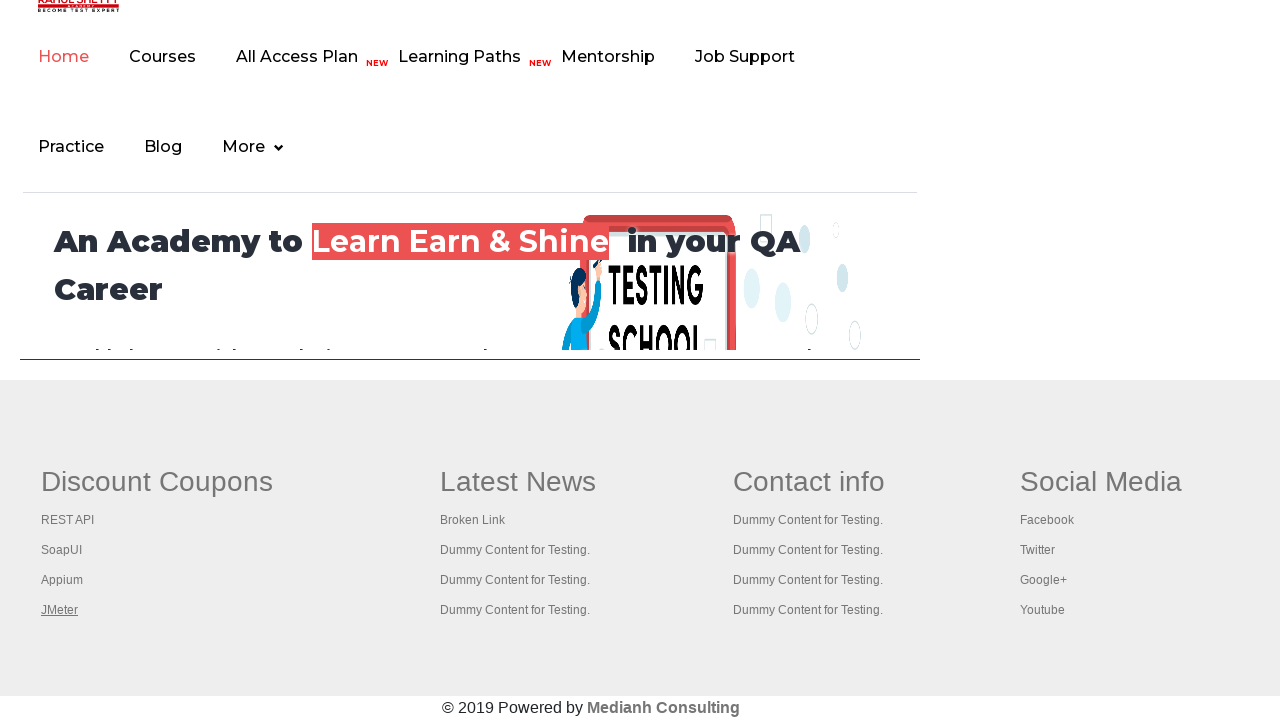

Waited for tab to load: Practice Page
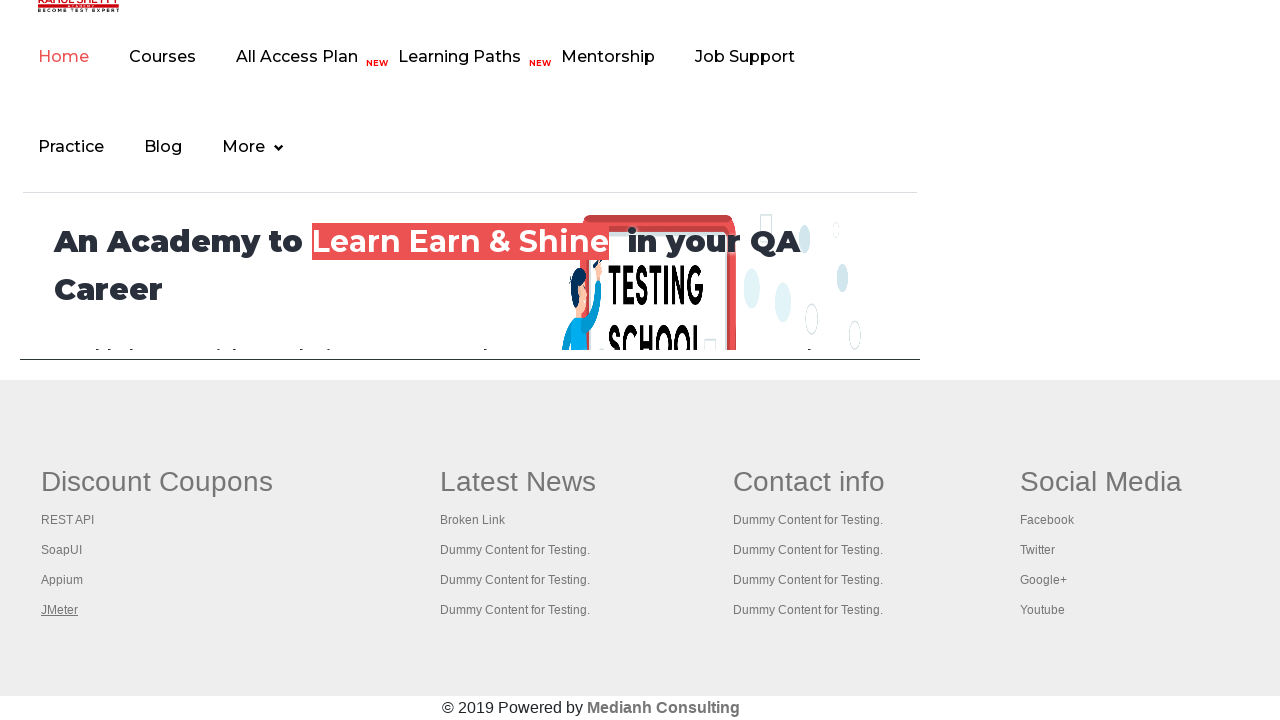

Waited for tab to load: REST API Tutorial
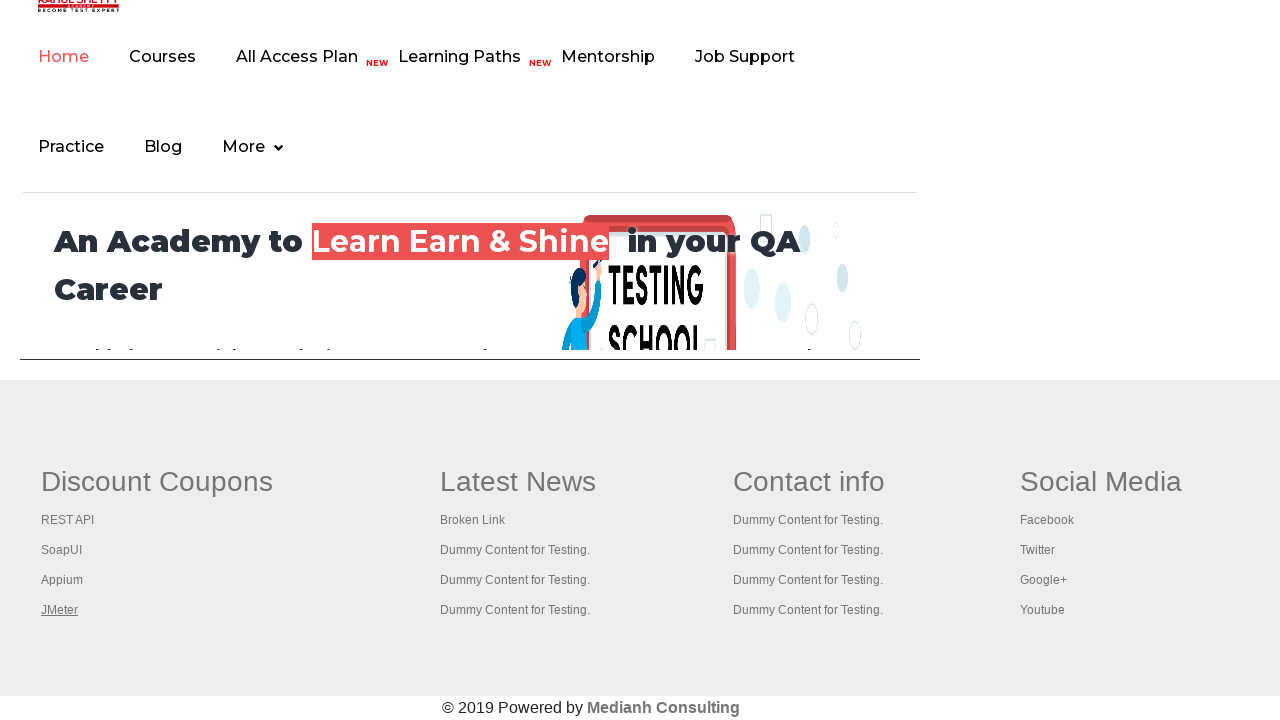

Waited for tab to load: The World’s Most Popular API Testing Tool | SoapUI
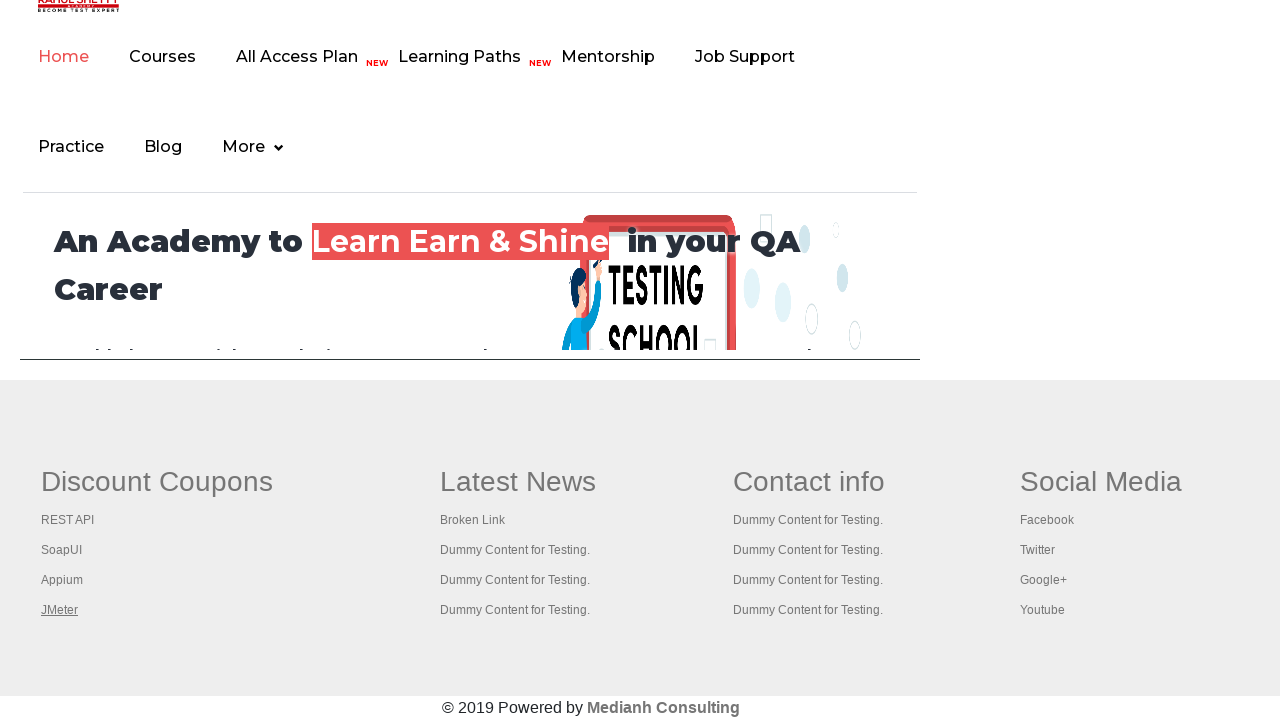

Waited for tab to load: Appium tutorial for Mobile Apps testing | RahulShetty Academy | Rahul
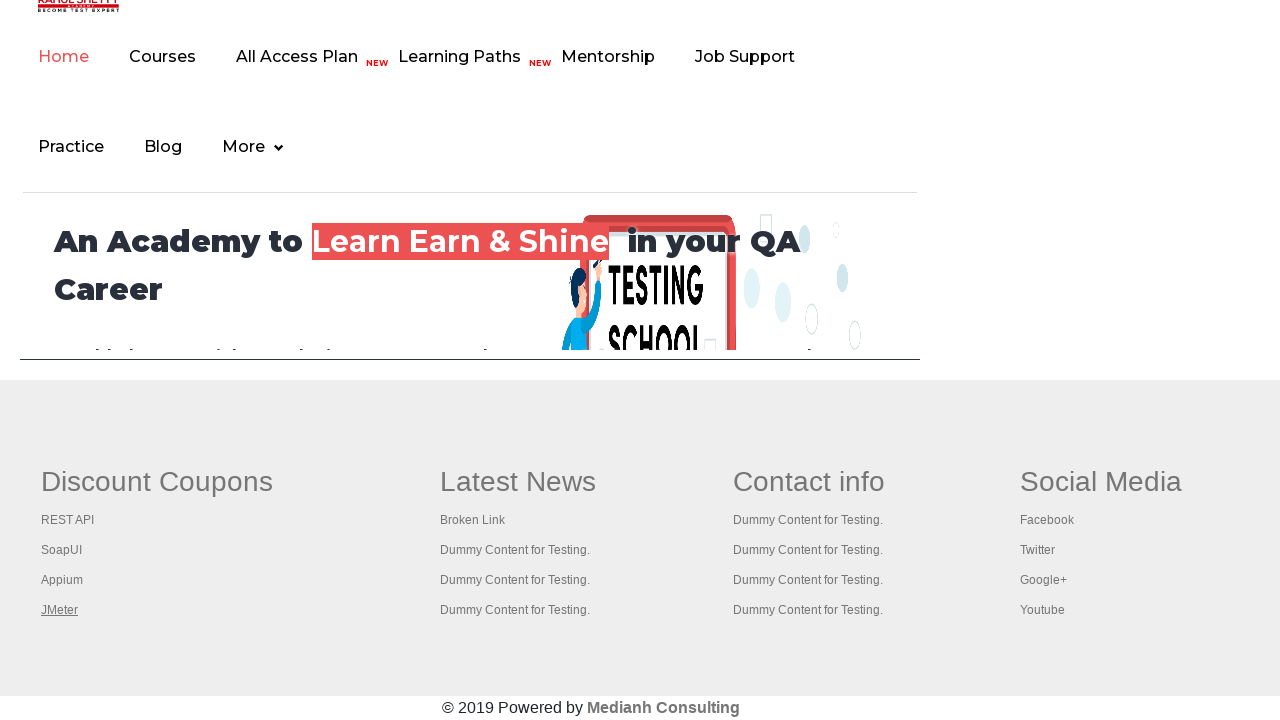

Waited for tab to load: Apache JMeter - Apache JMeter™
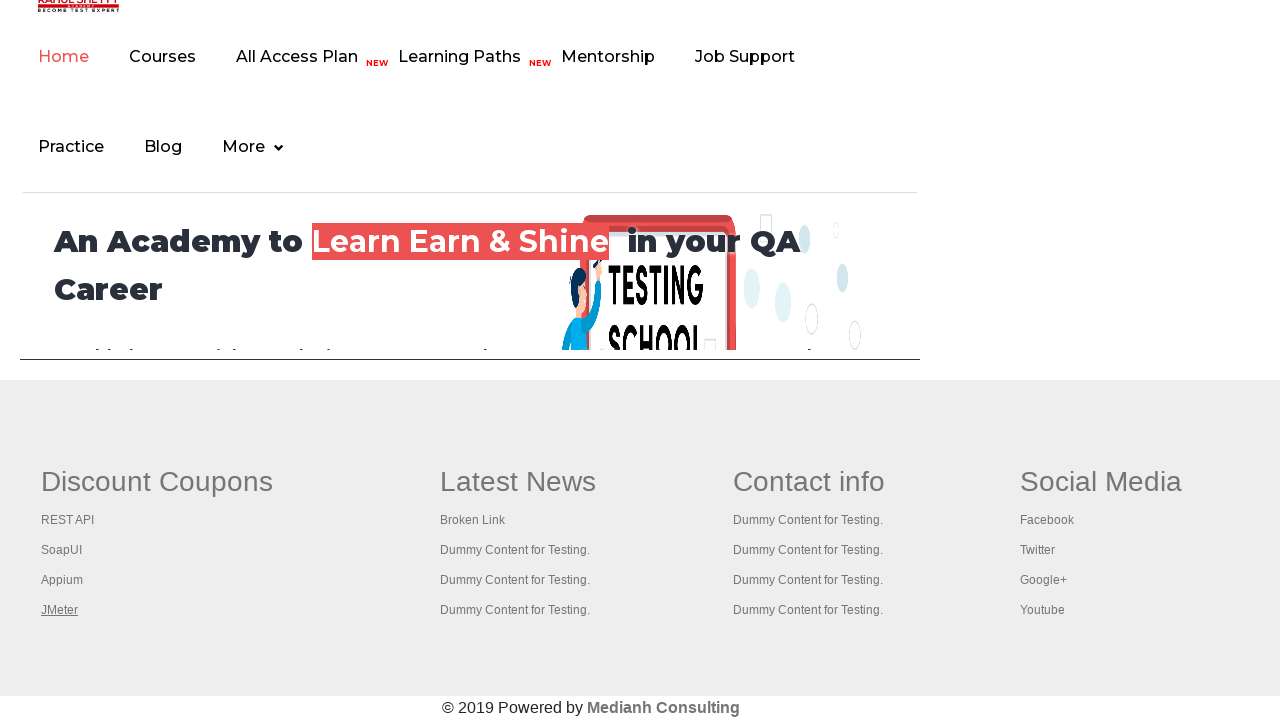

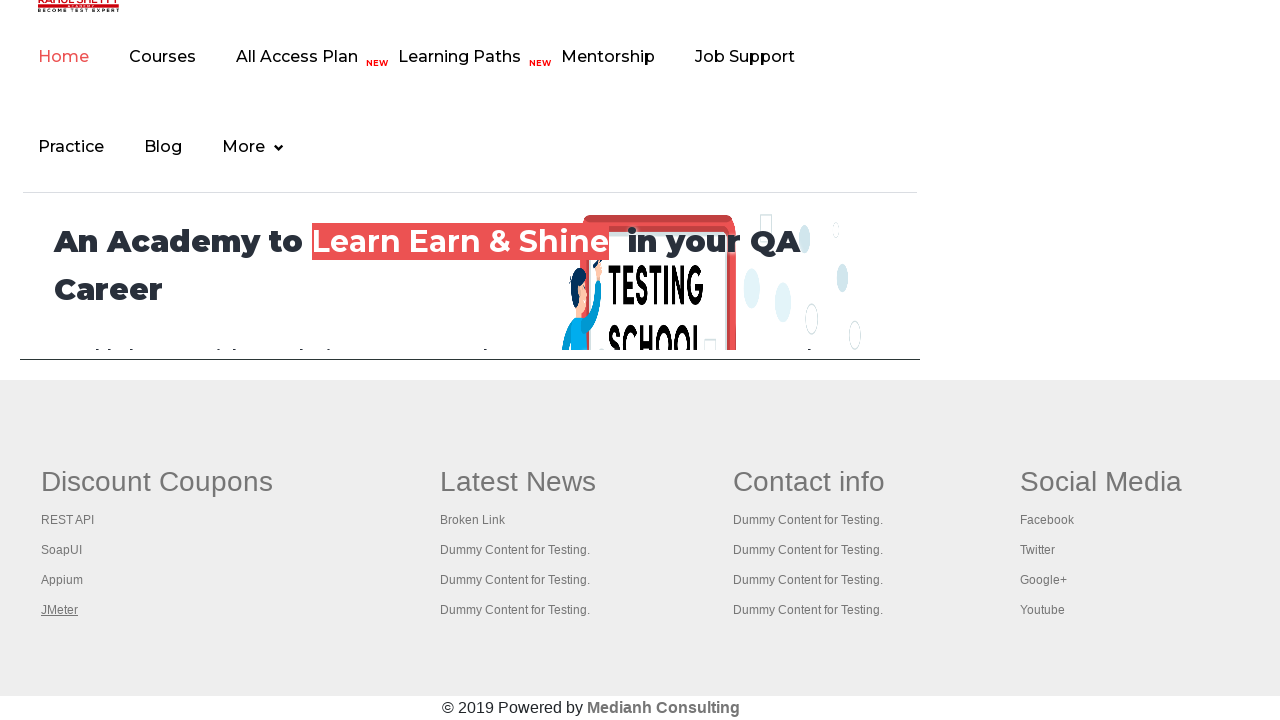